Tests checkbox functionality by clicking on BMW, Benz, and Honda checkboxes

Starting URL: https://www.letskodeit.com/practice

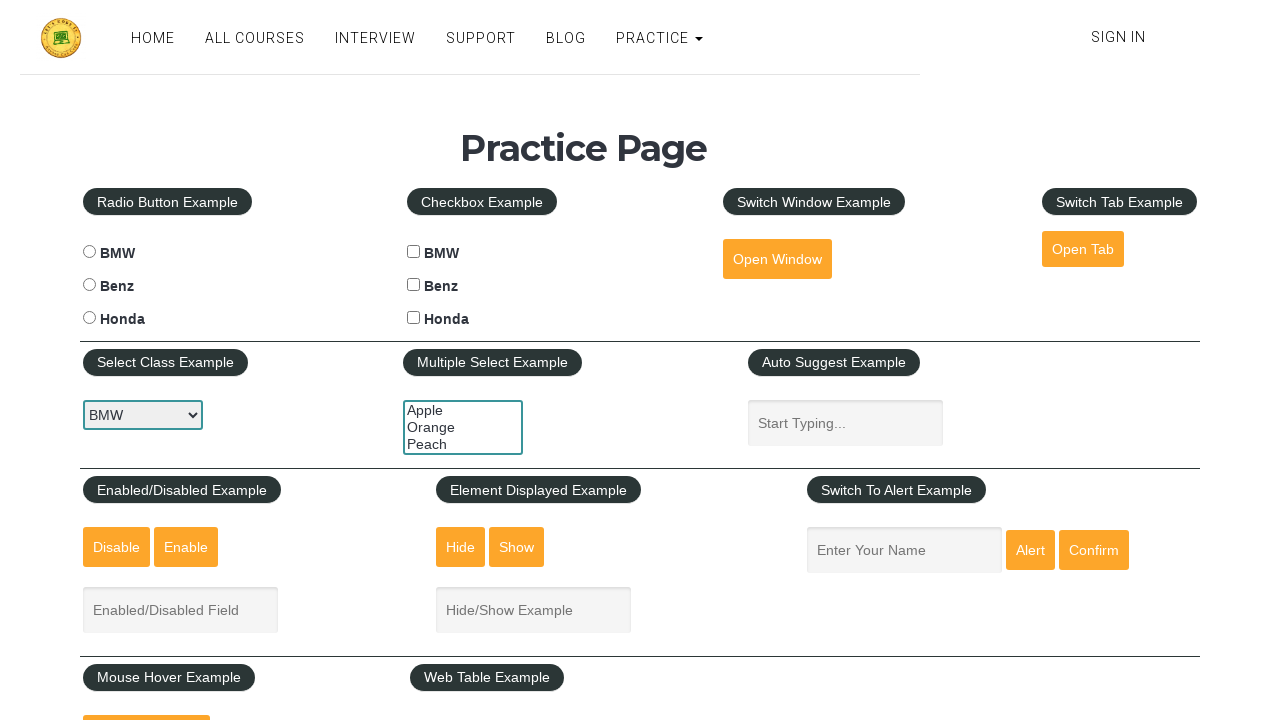

Clicked BMW checkbox at (414, 252) on #bmwcheck
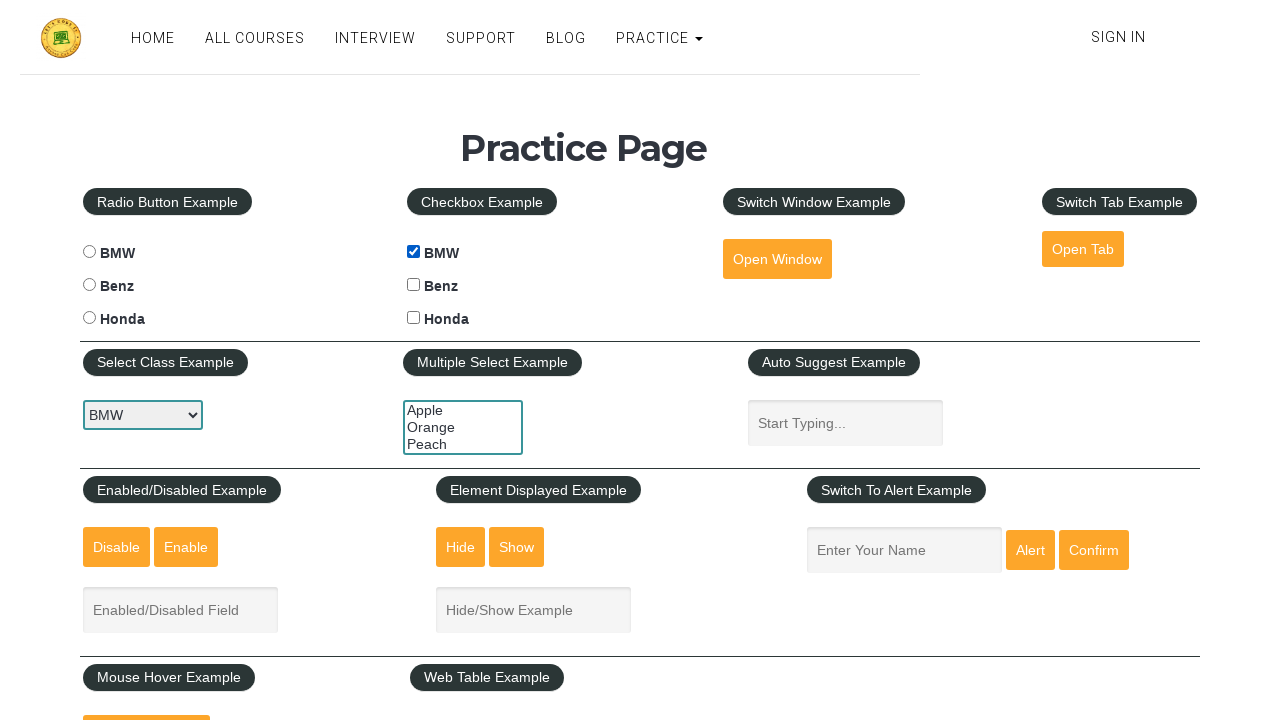

Clicked Benz checkbox at (414, 285) on #benzcheck
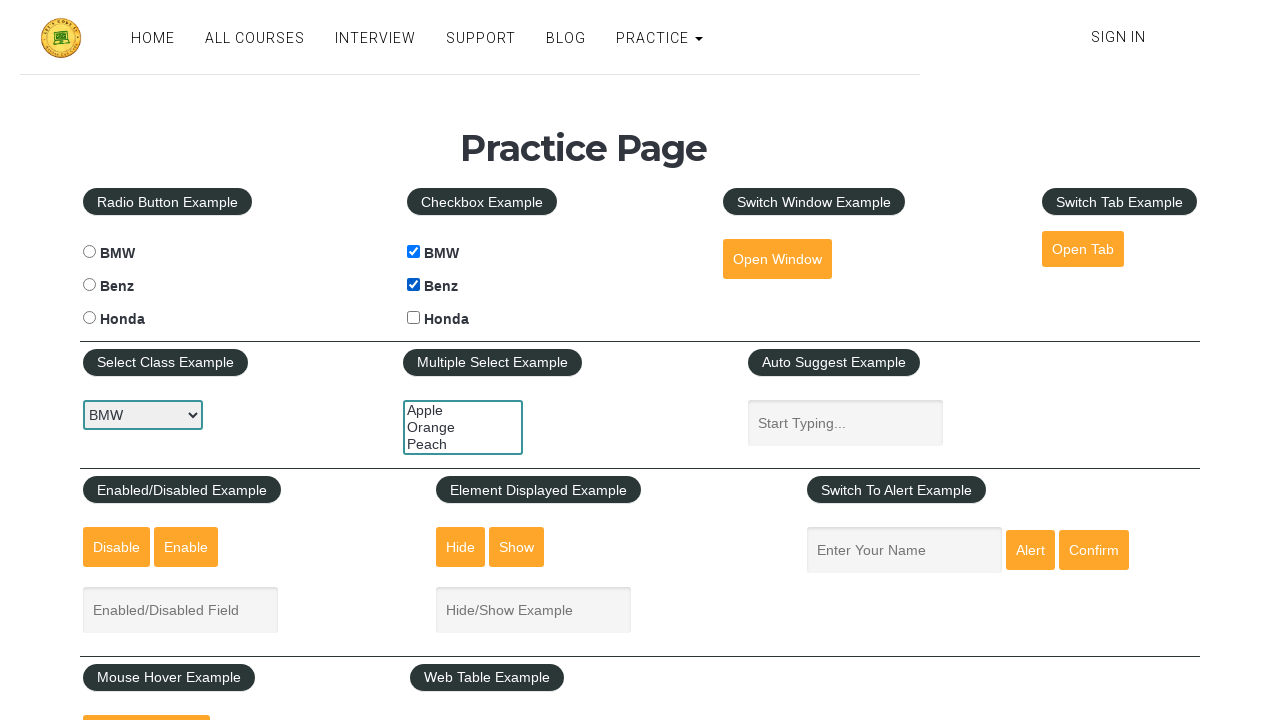

Clicked Honda checkbox at (414, 318) on #hondacheck
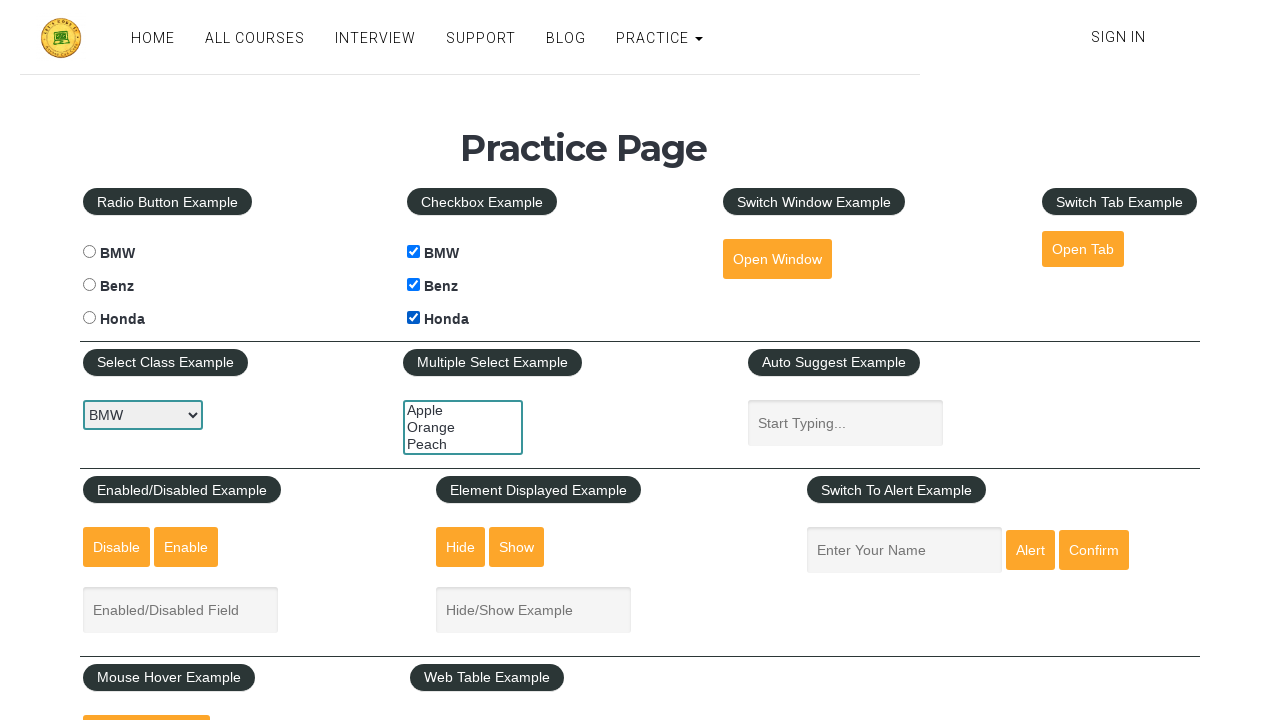

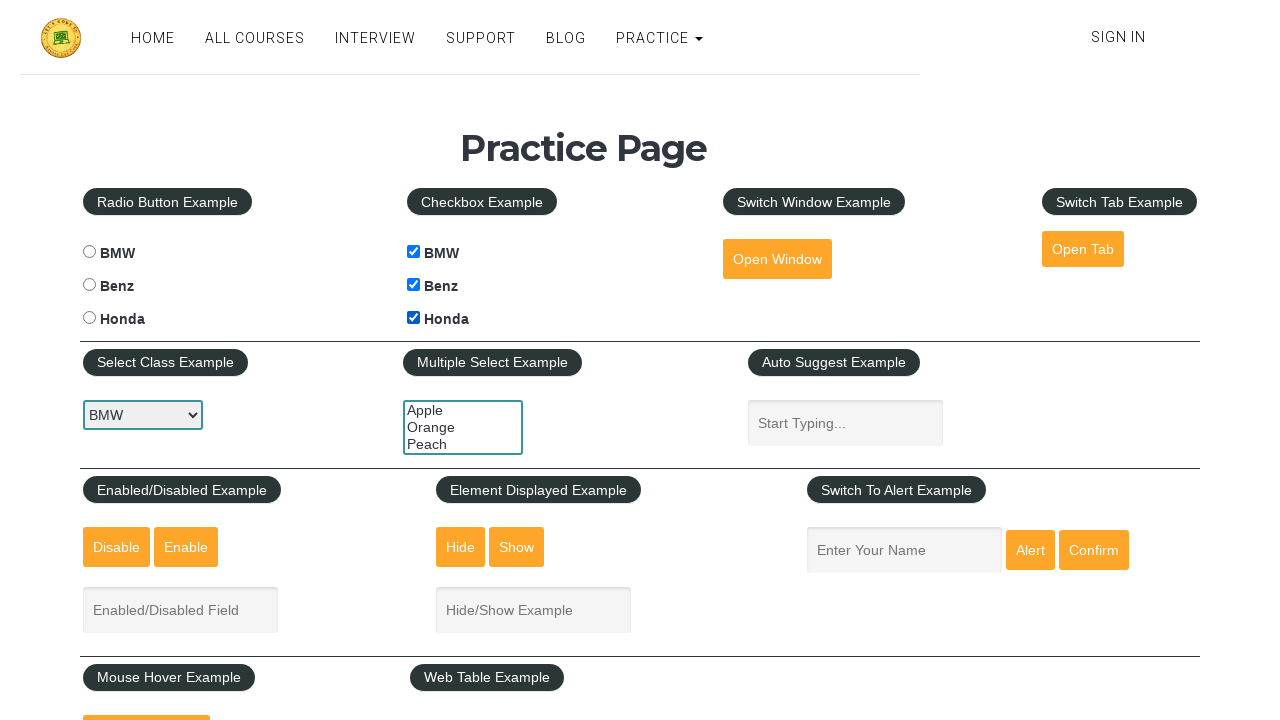